Tests scrolling to an element and filling form fields for name and date on a scrollable form page

Starting URL: https://formy-project.herokuapp.com/scroll

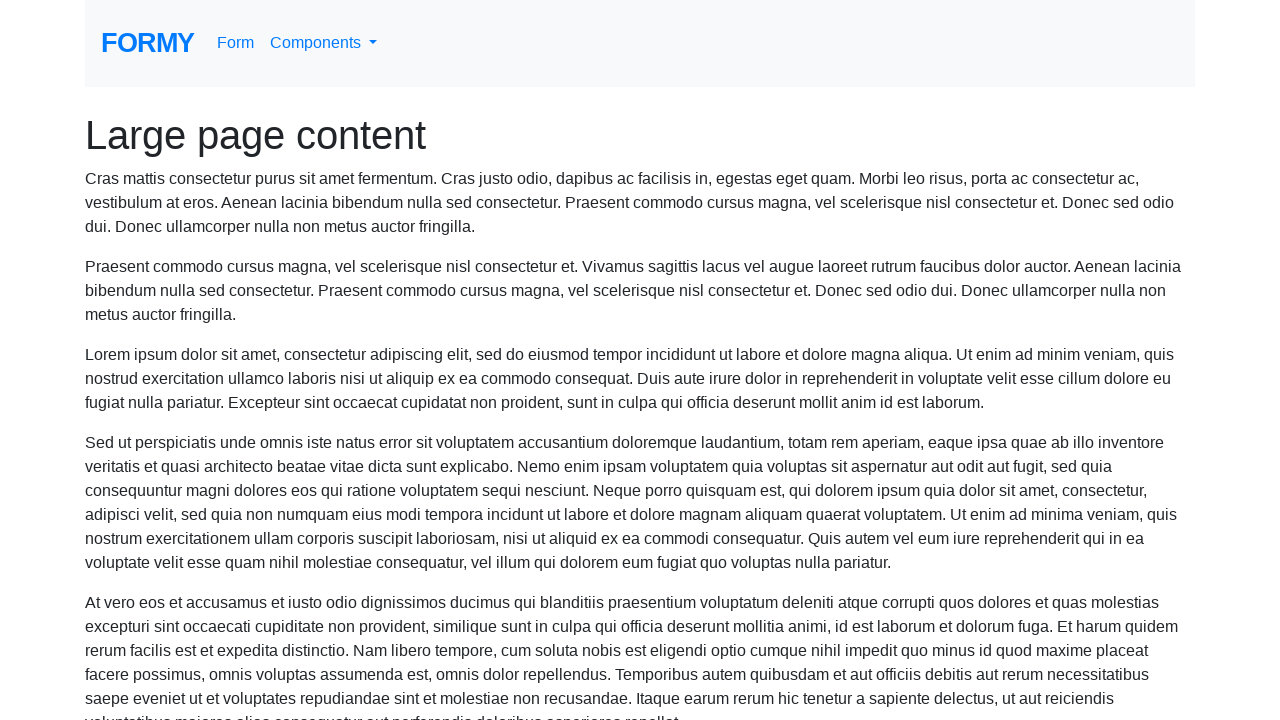

Located name field element
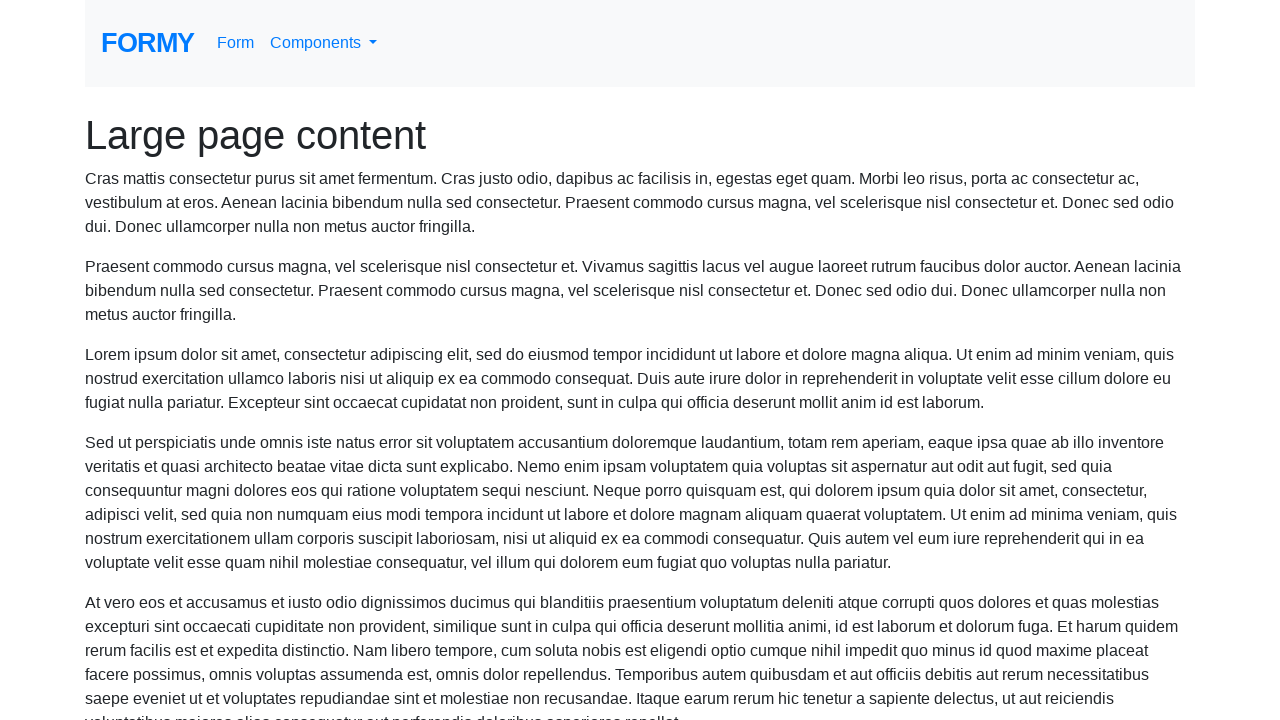

Scrolled to name field
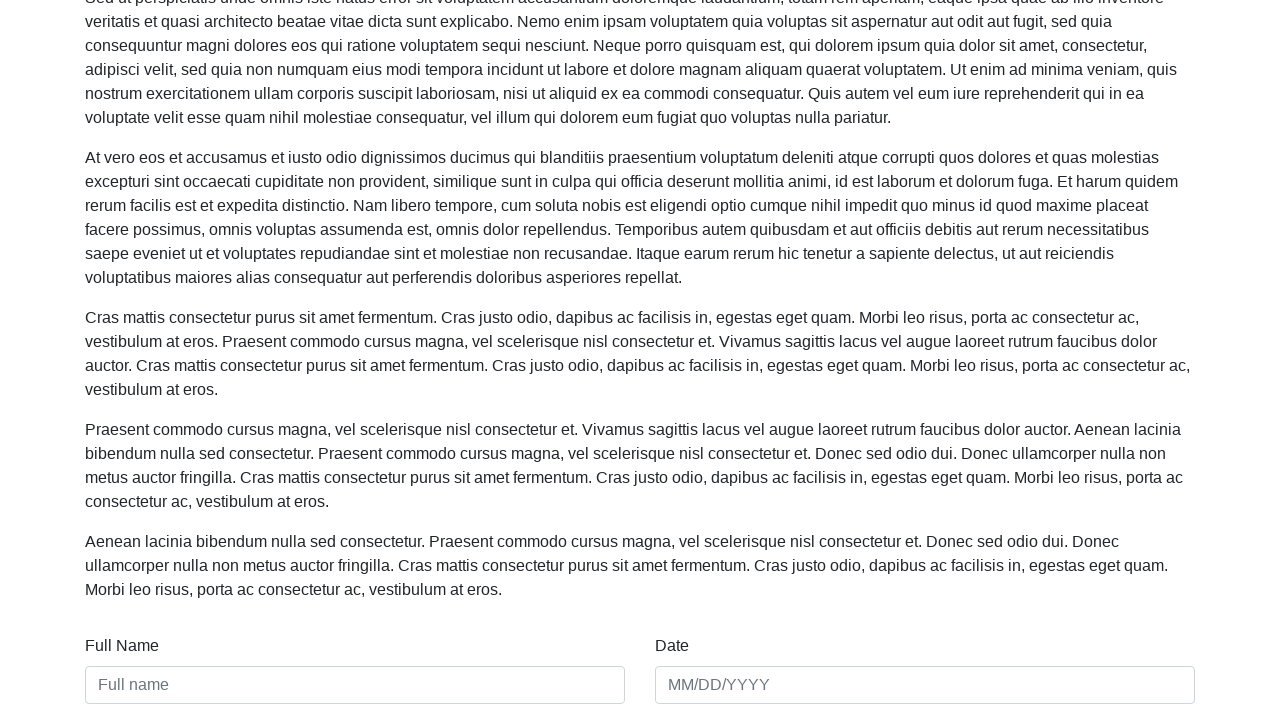

Filled name field with 'Jay' on #name
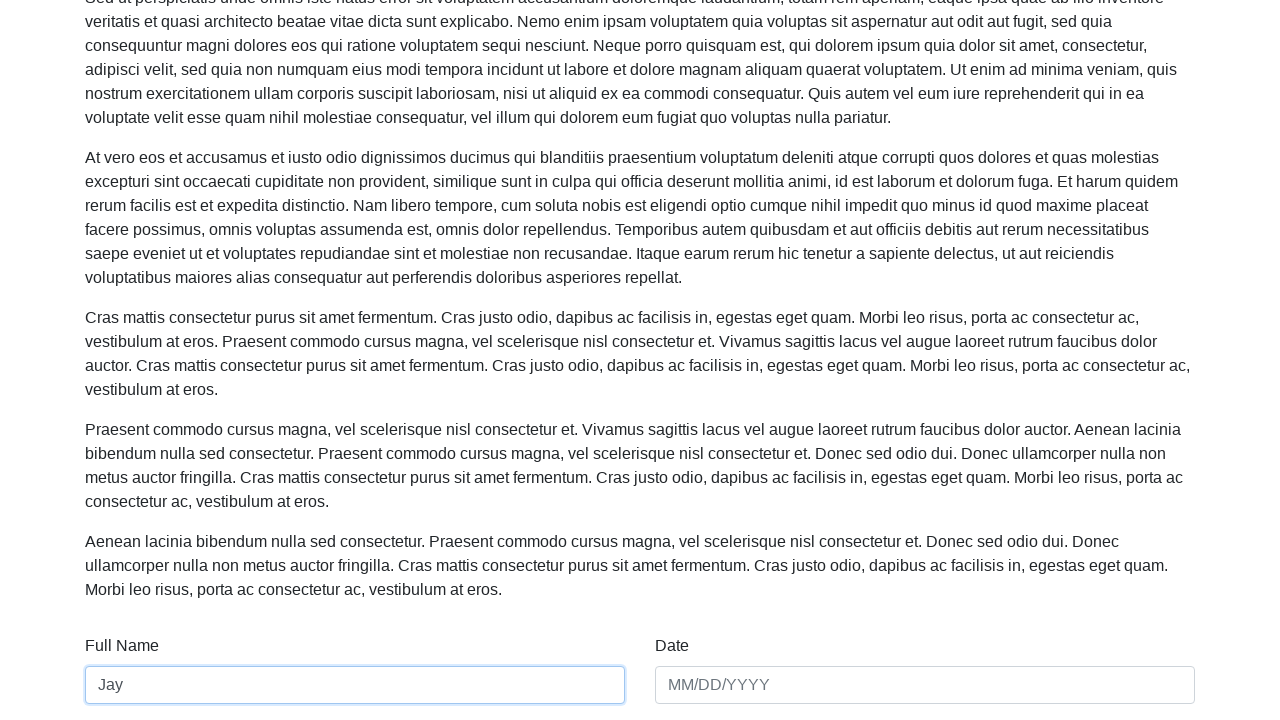

Filled date field with '01/01/2020' on #date
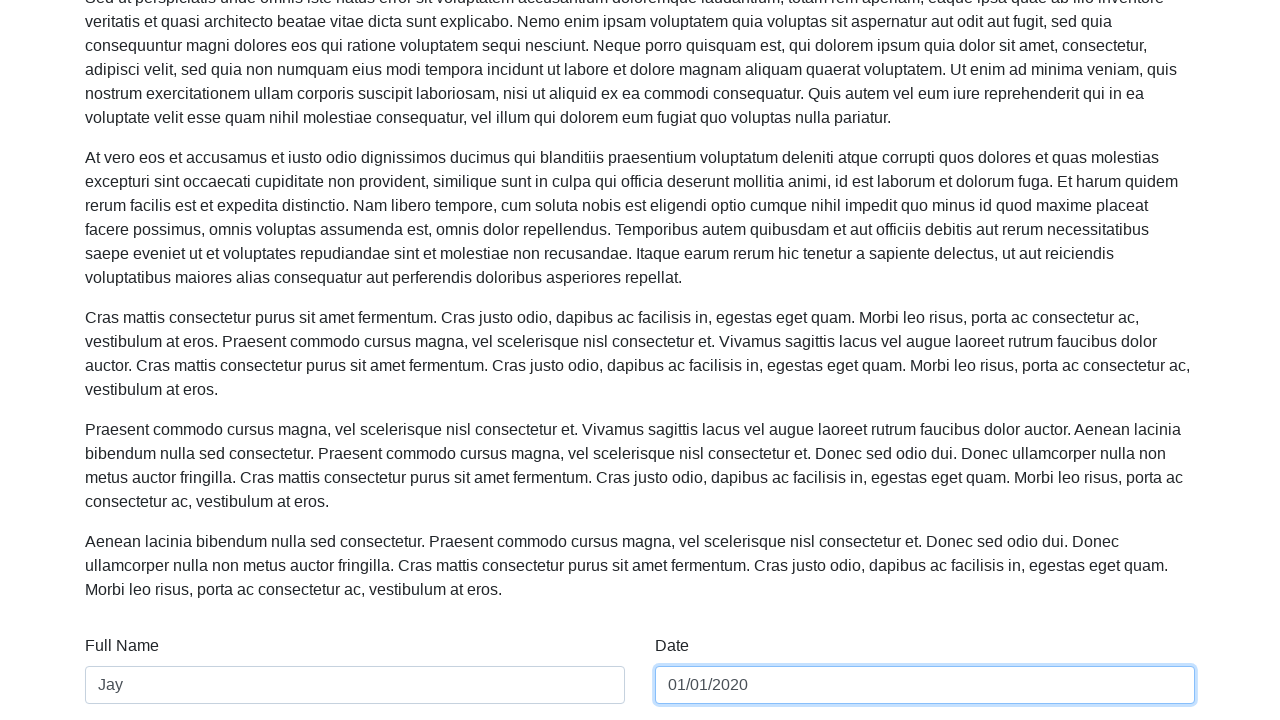

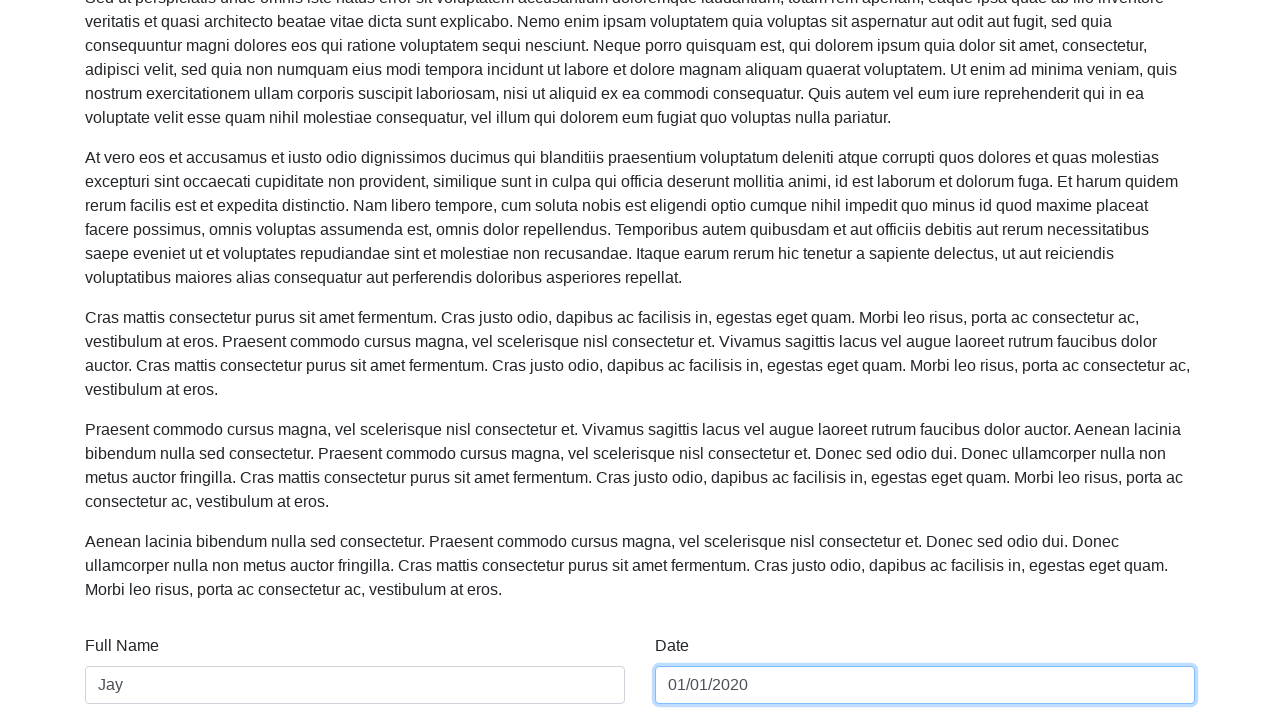